Tests a student registration form by filling in personal details including name, email, gender, phone number, date of birth, subjects, hobbies, file upload, and address, then validates the submitted data in a confirmation modal.

Starting URL: https://demoqa.com/automation-practice-form

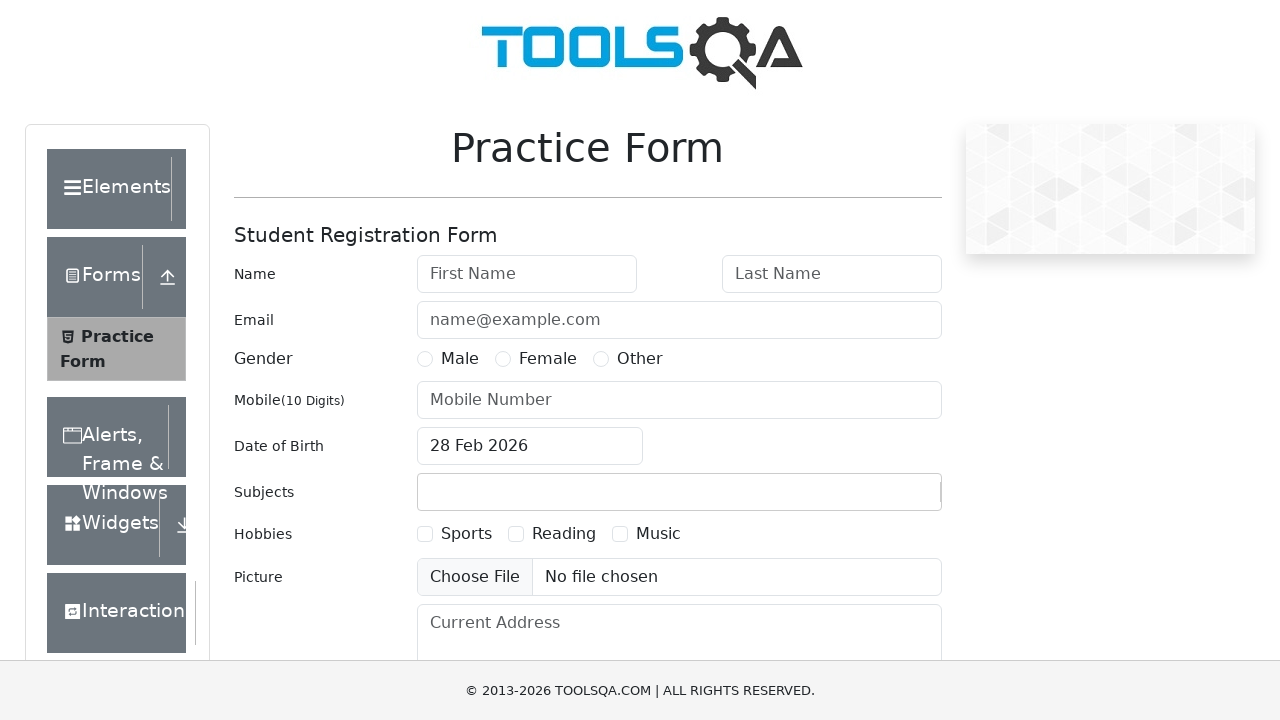

Filled first name field with 'Ranga' on #firstName
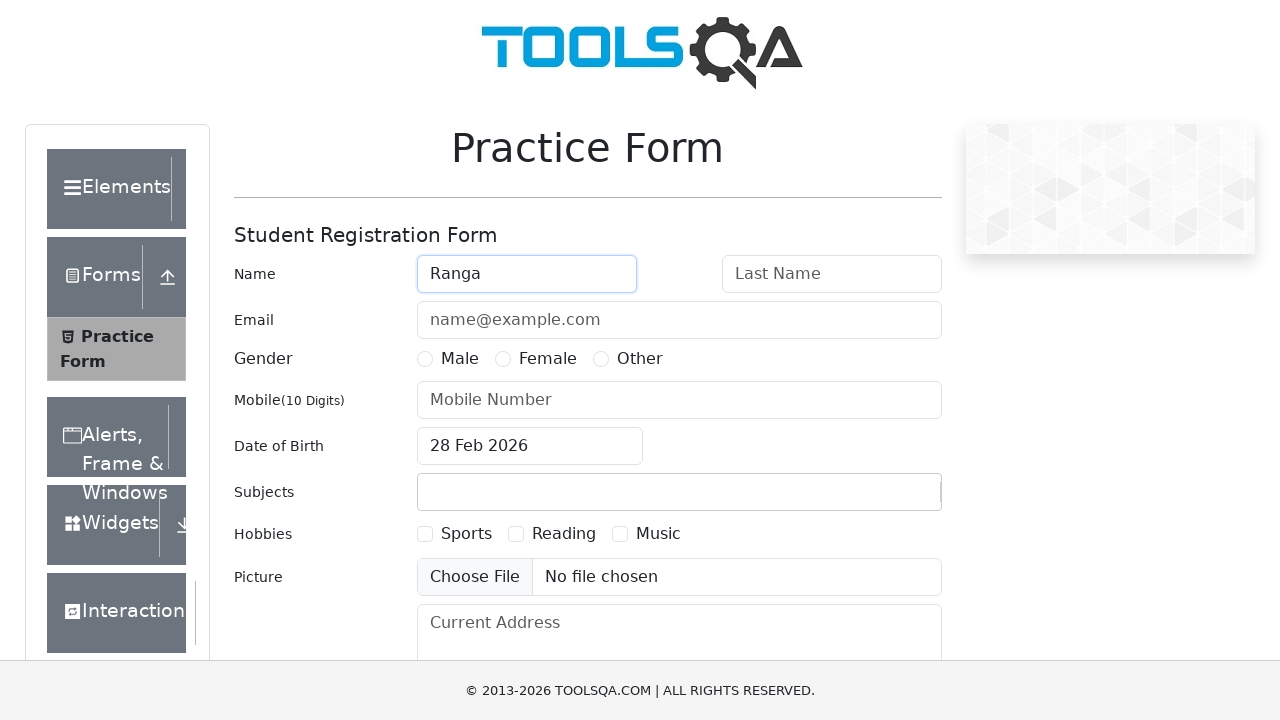

Filled last name field with 'Caranam' on #lastName
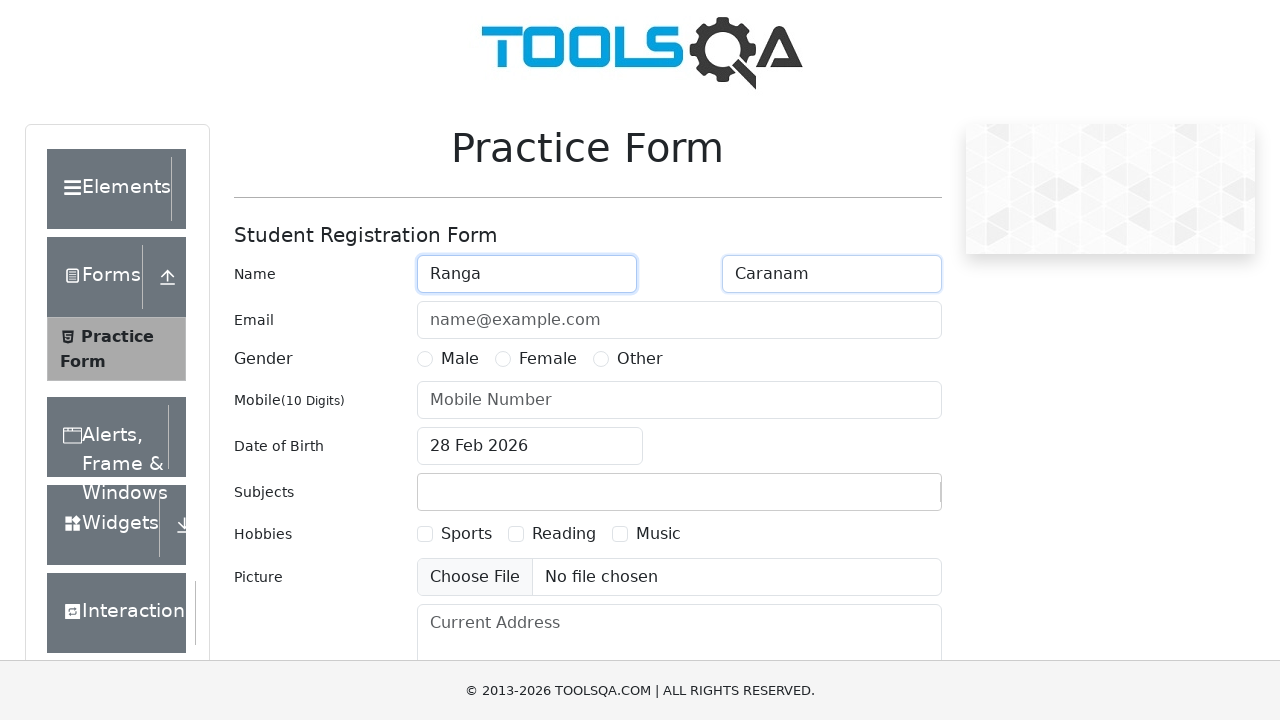

Filled email field with 'Ranga@Caranam.com' on #userEmail
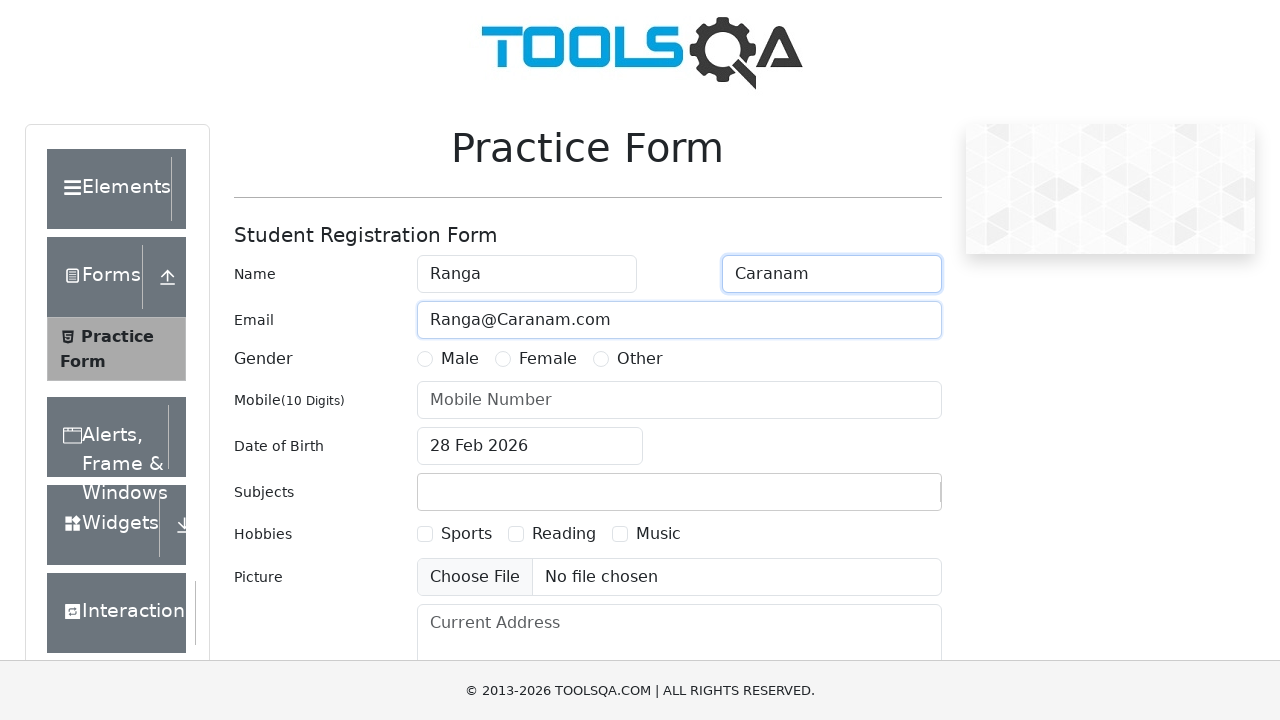

Selected 'Other' for gender at (640, 359) on label[for='gender-radio-3']
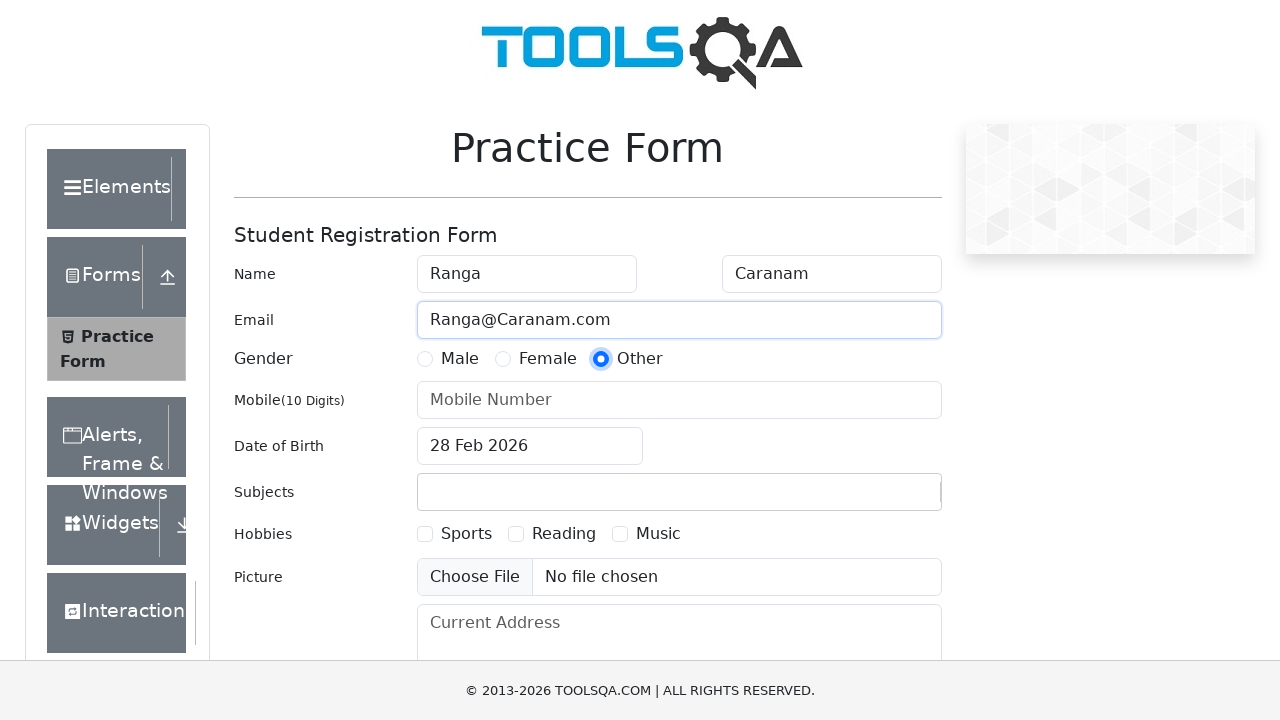

Filled mobile number field with '9156200011' on #userNumber
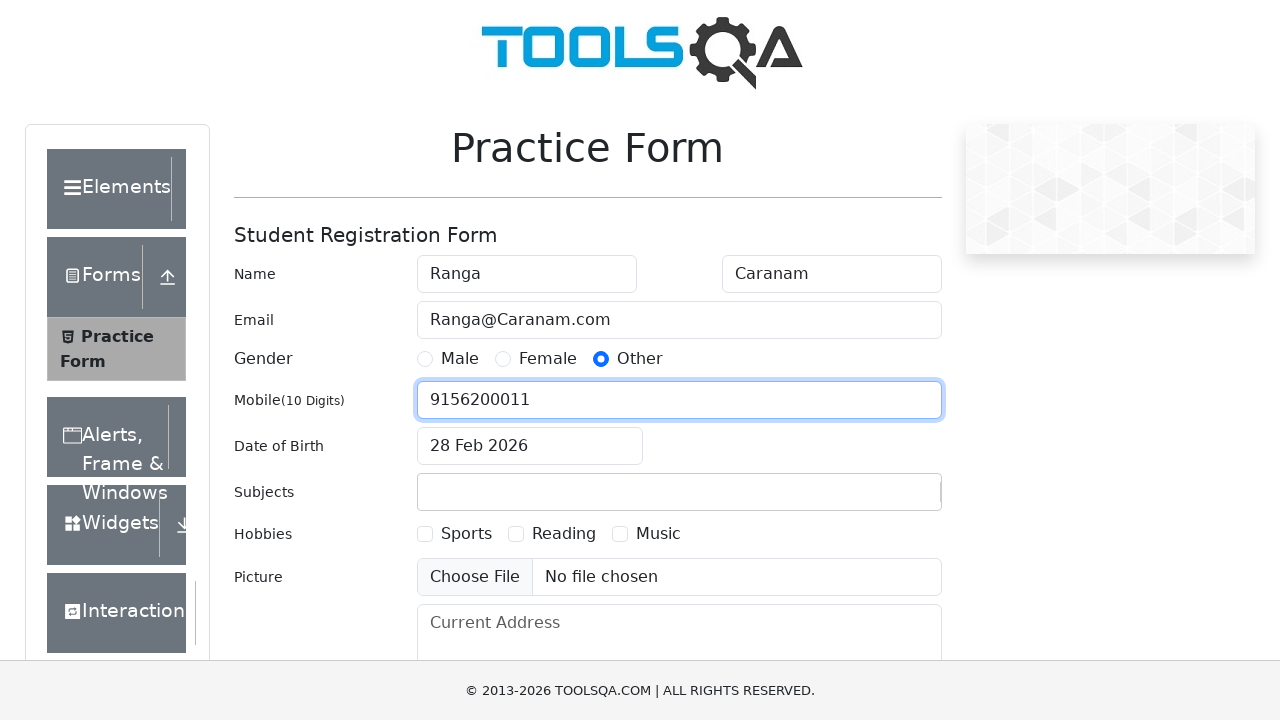

Opened date picker at (530, 446) on .react-datepicker-wrapper
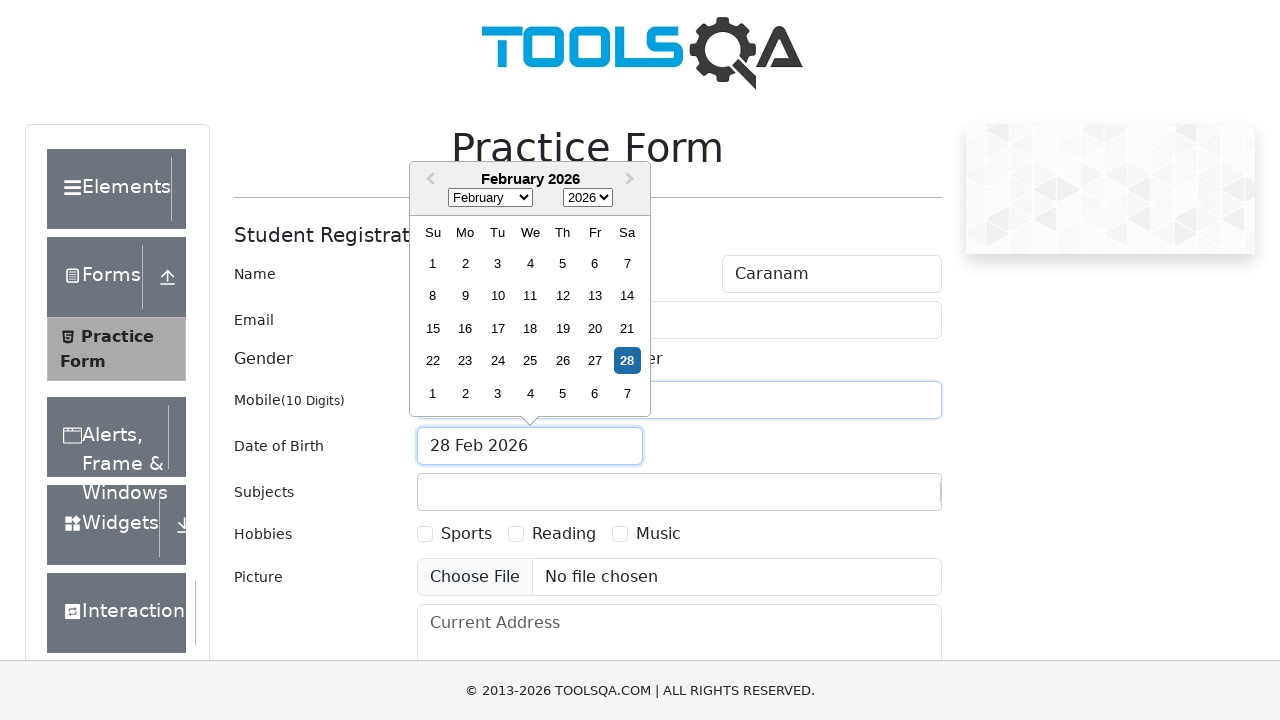

Selected March in date picker on .react-datepicker__month-select
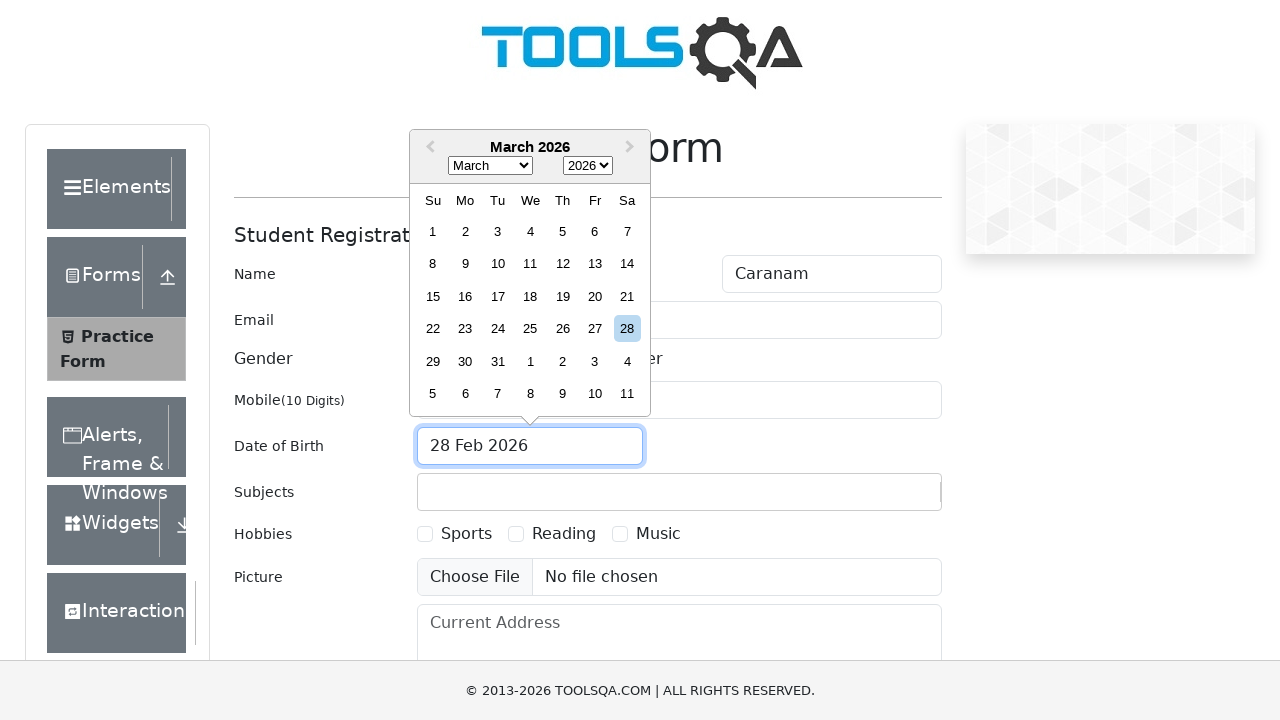

Selected year 1978 in date picker on .react-datepicker__year-select
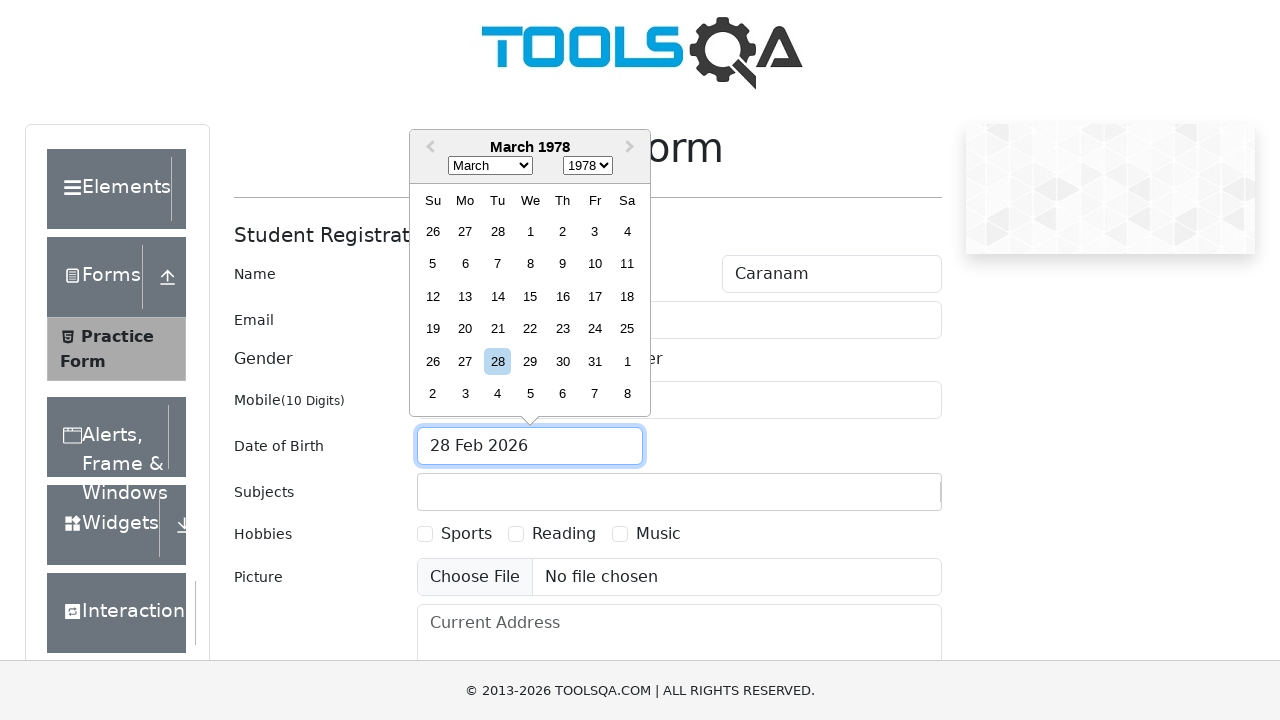

Selected day 6 in date picker (06 March 1978) at (465, 264) on .react-datepicker__day--006:not(.react-datepicker__day--outside-month)
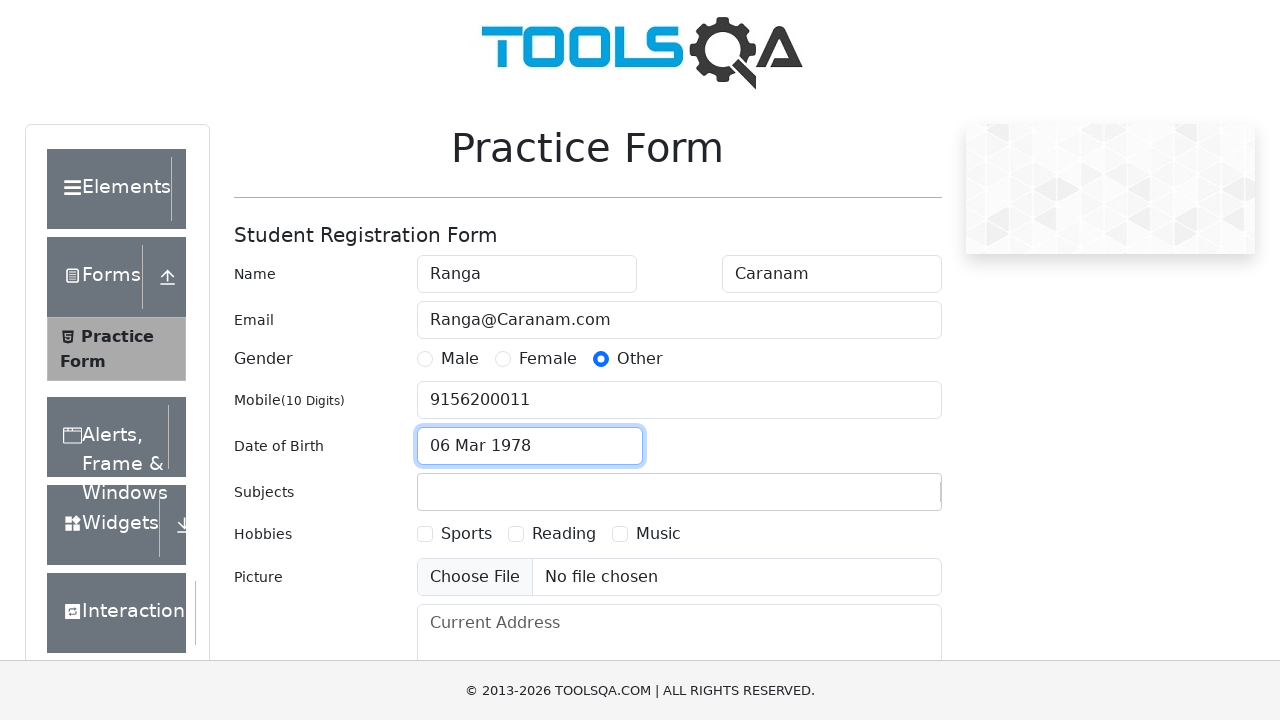

Typed 'Math' in subjects field on #subjectsInput
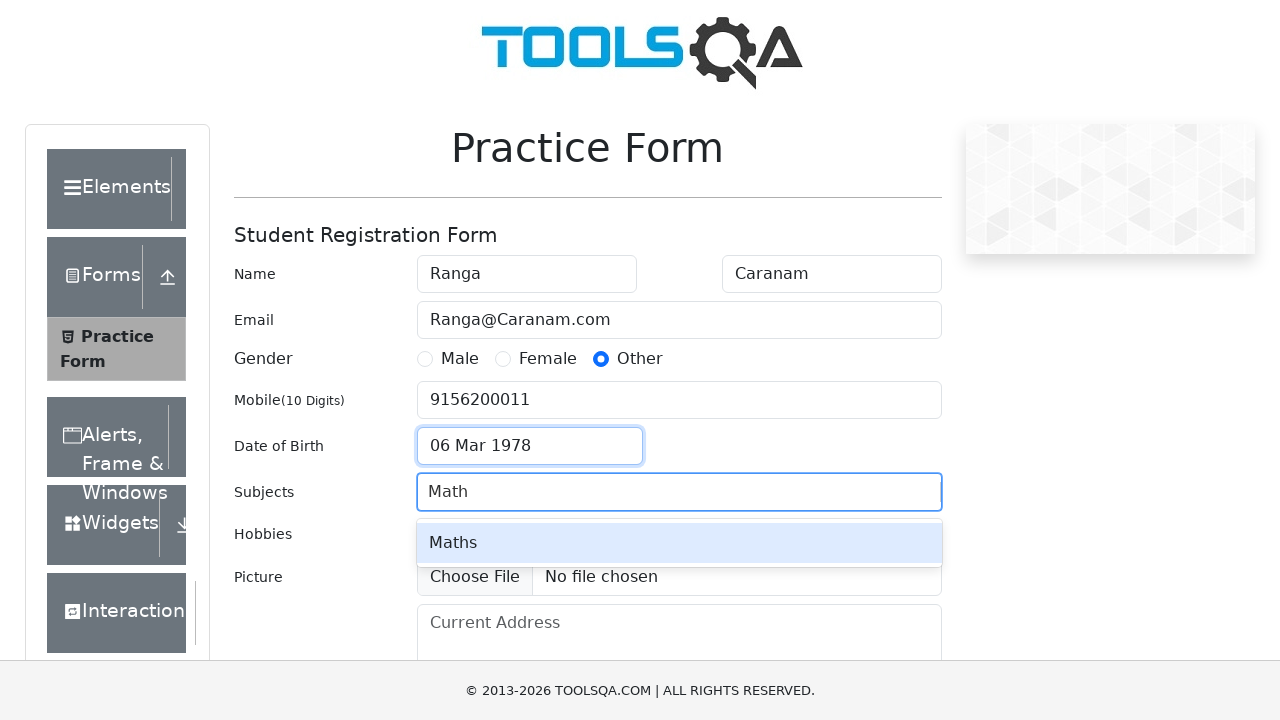

Added 'Math' subject by pressing Enter on #subjectsInput
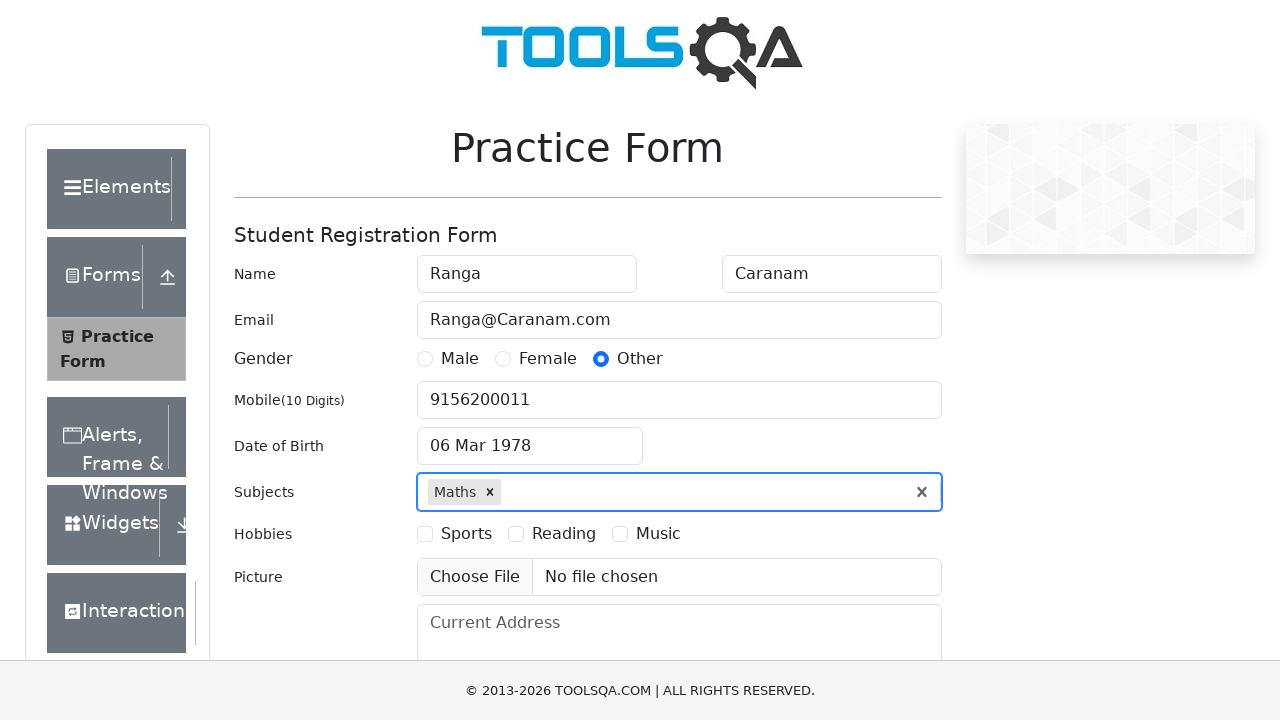

Typed 'Chem' in subjects field on #subjectsInput
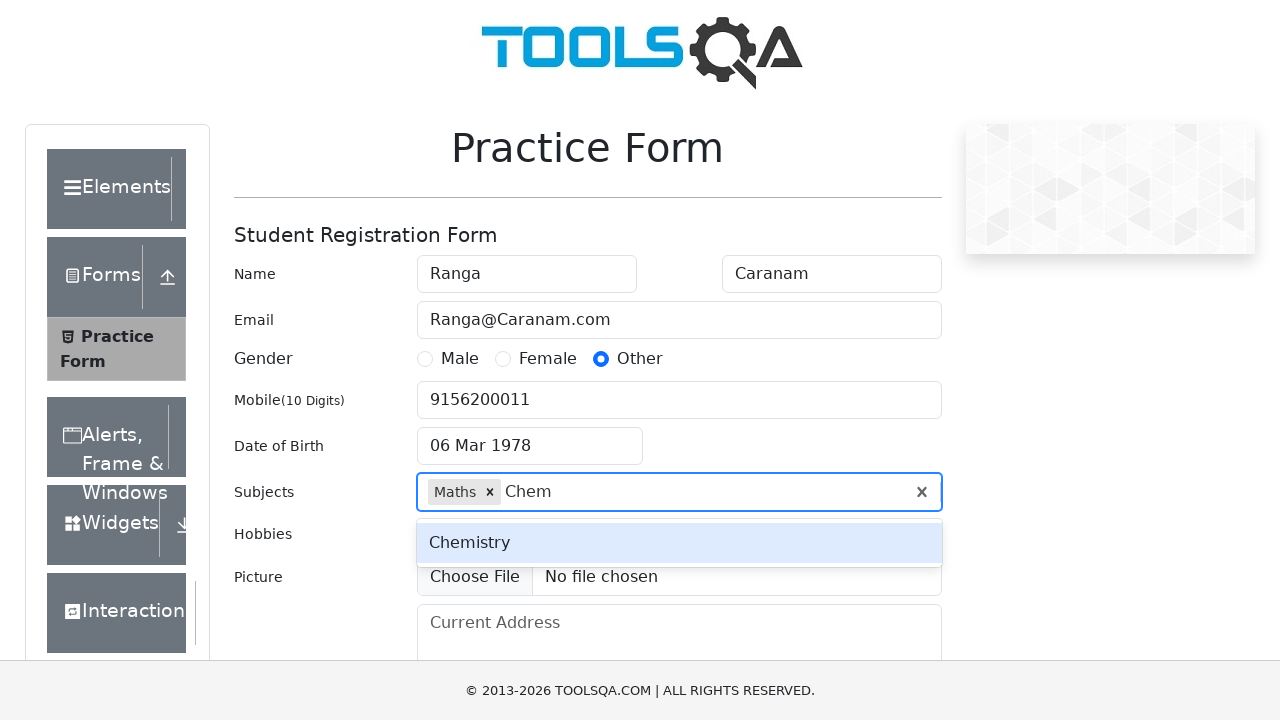

Added 'Chem' subject by pressing Enter on #subjectsInput
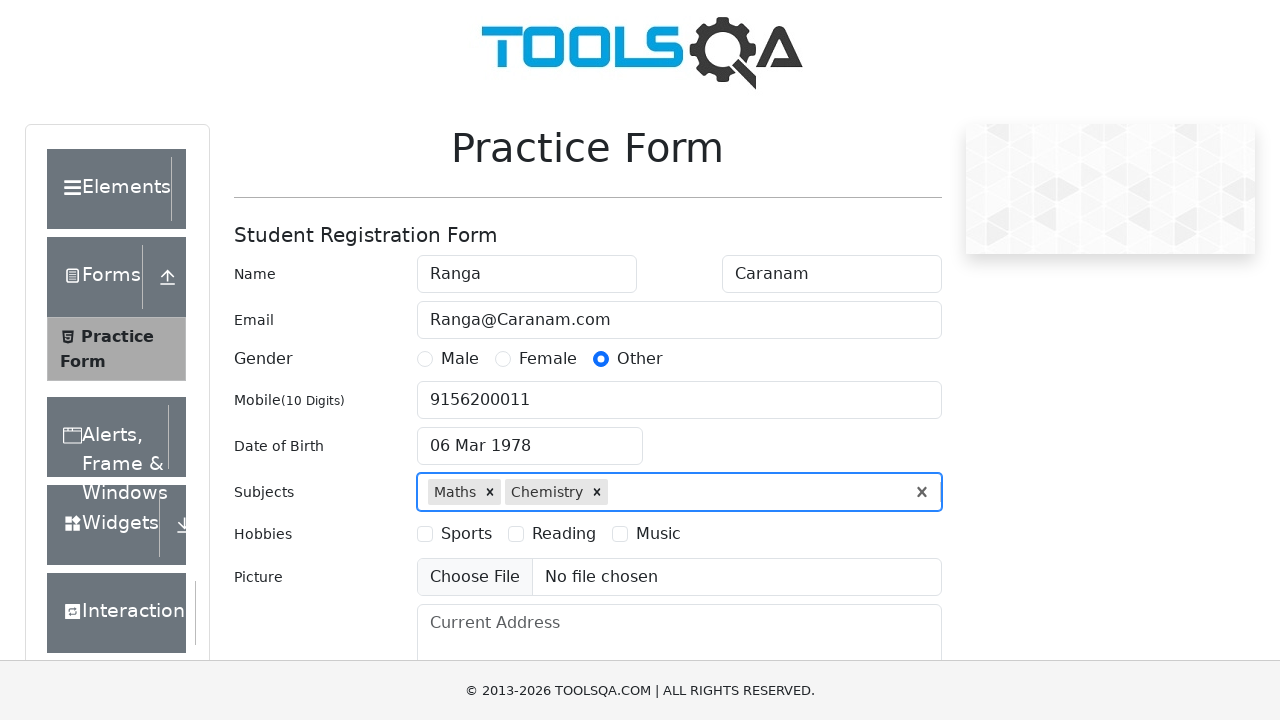

Selected 'Sports' hobby checkbox at (466, 534) on label[for='hobbies-checkbox-1']
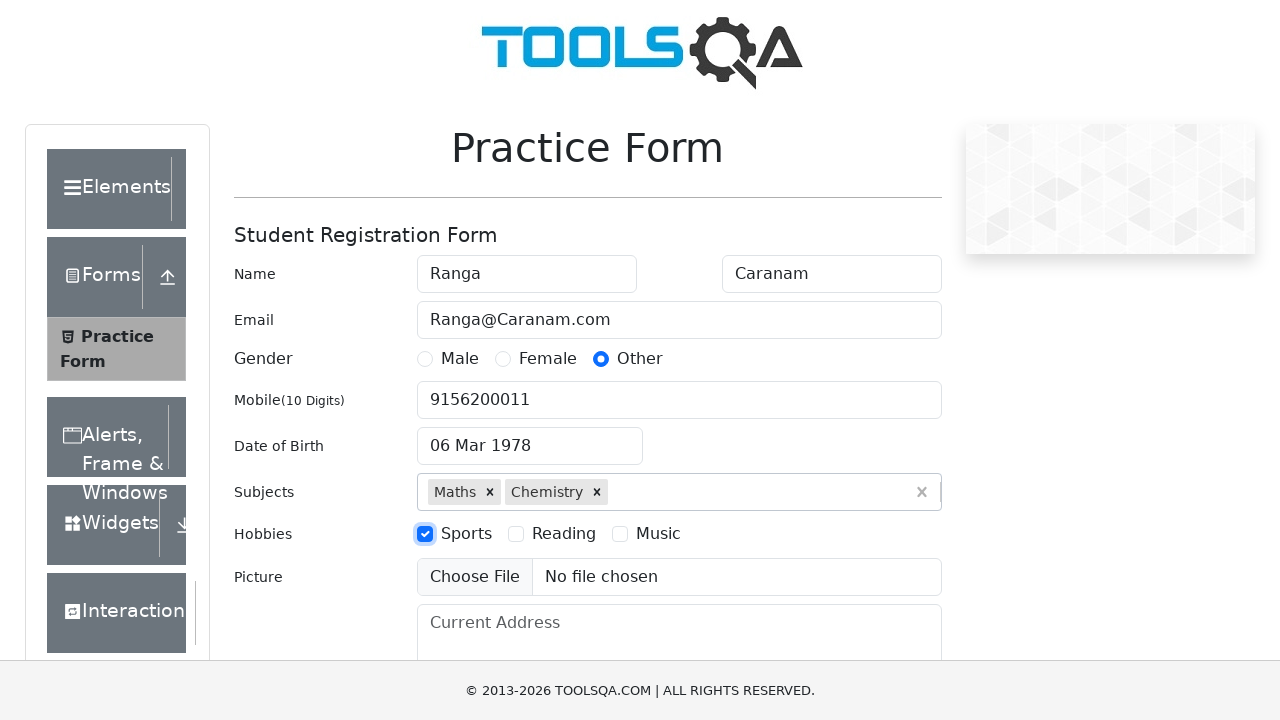

Selected 'Music' hobby checkbox at (658, 534) on label[for='hobbies-checkbox-3']
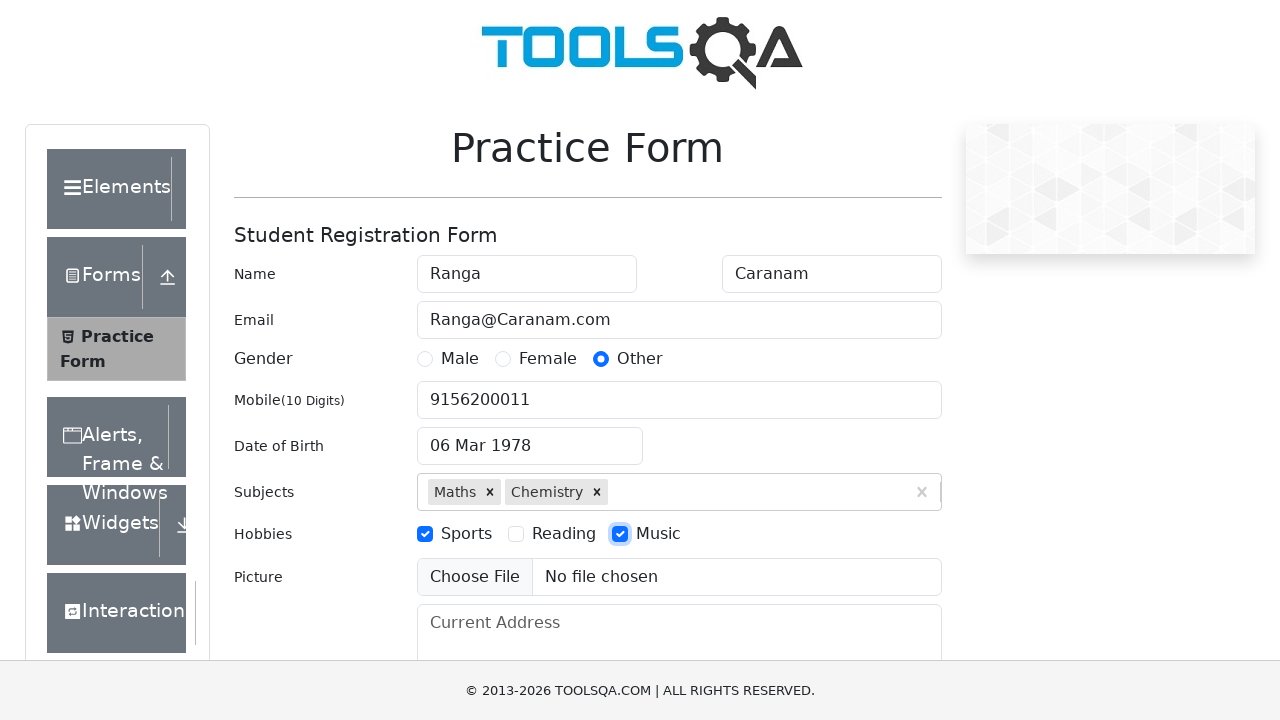

Filled current address field with '445045, a string with address' on #currentAddress
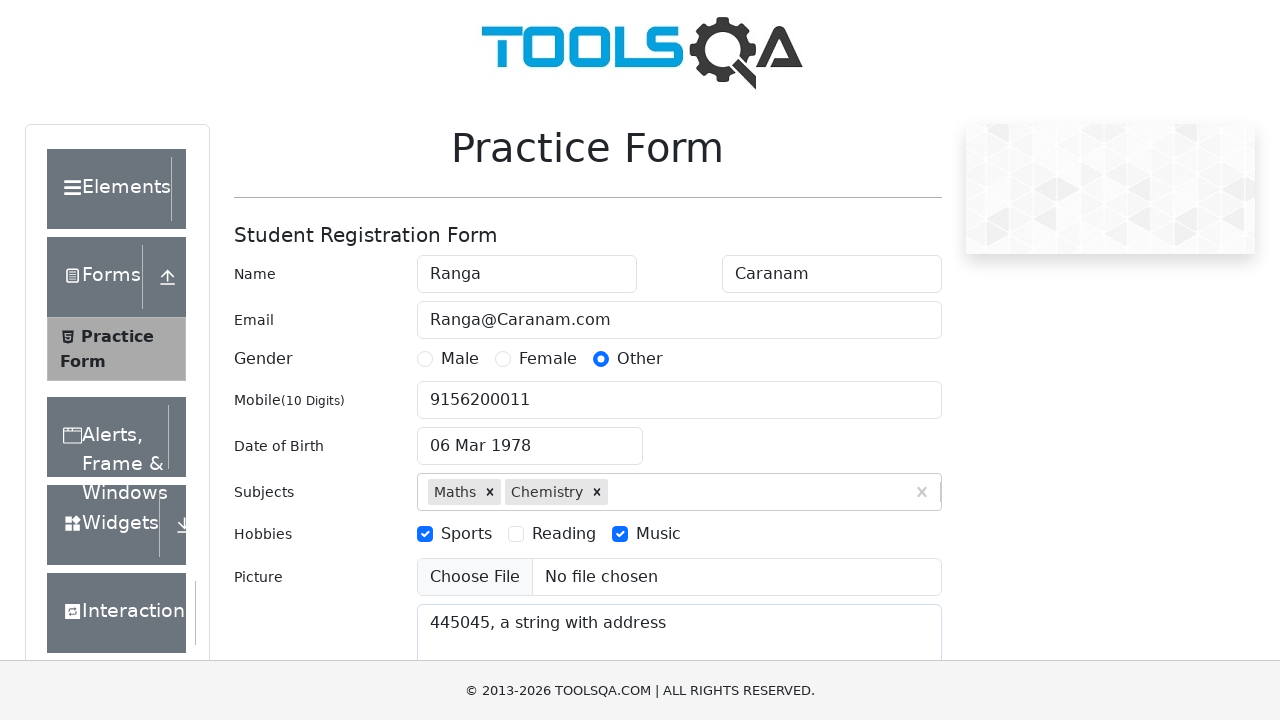

Clicked on state dropdown at (527, 437) on #state
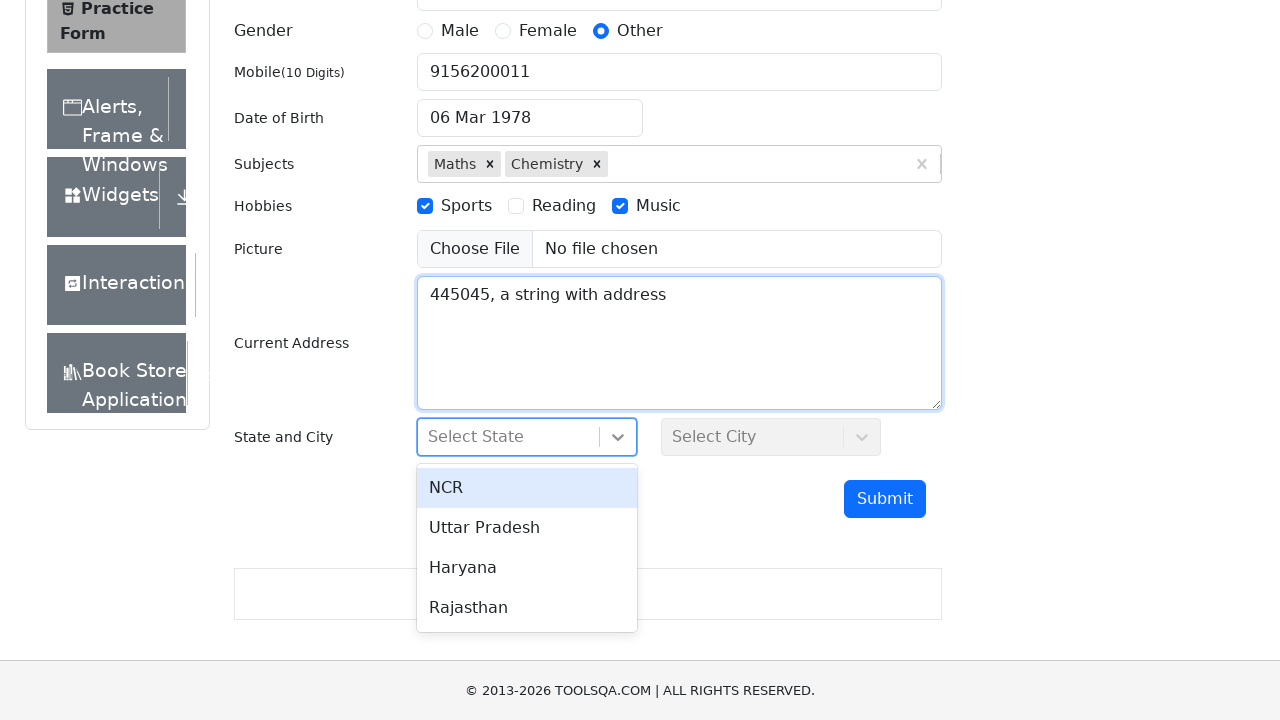

Typed 'NCR' in state field on #state input
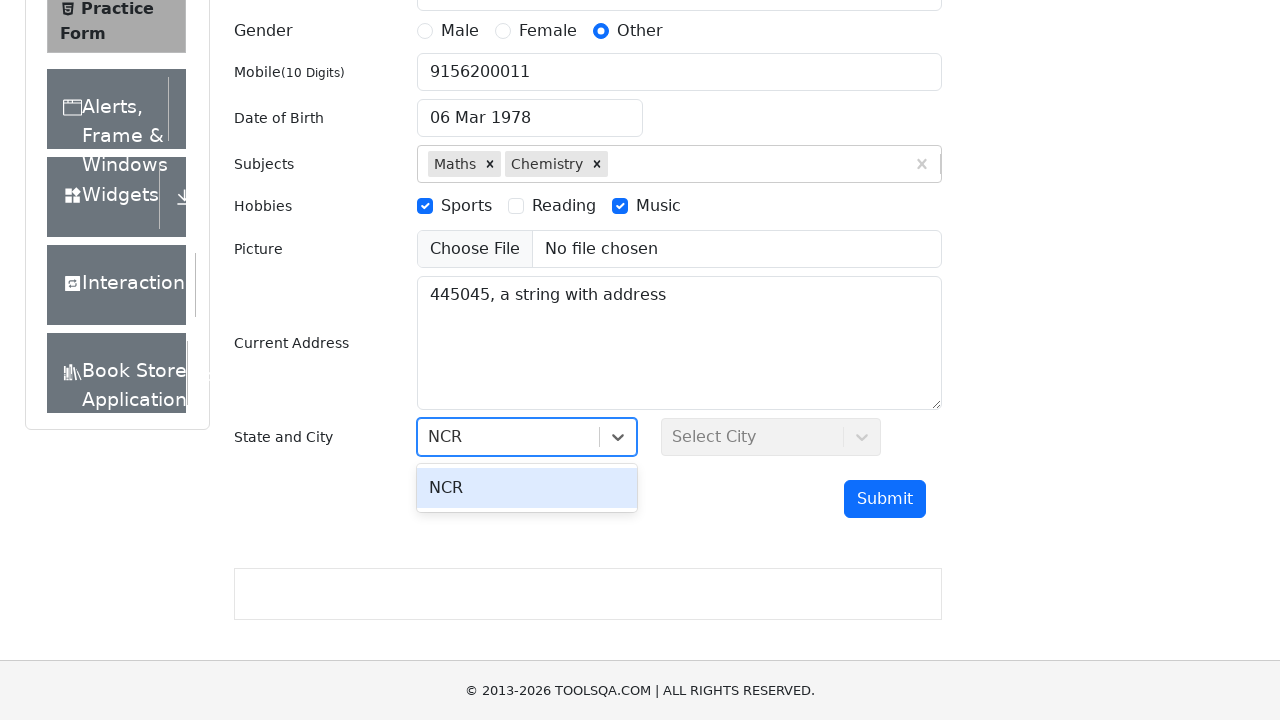

Selected 'NCR' state by pressing Tab on #state input
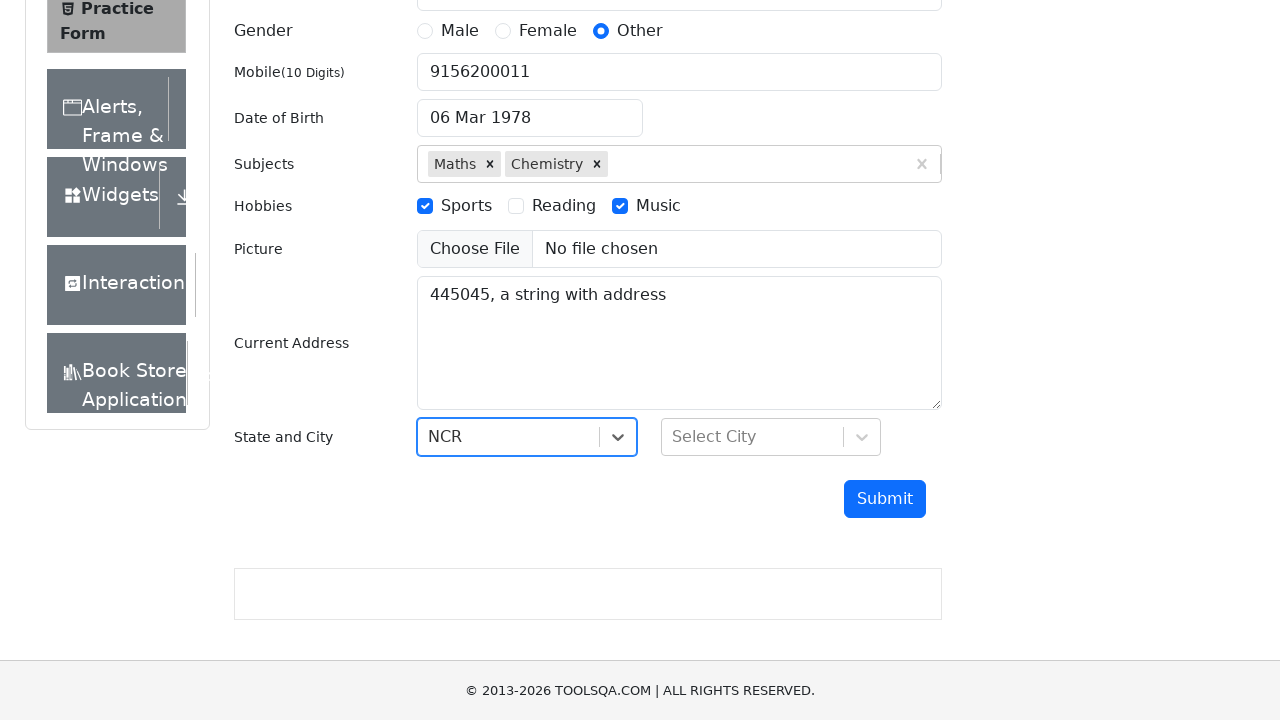

Clicked on city dropdown at (771, 437) on #city
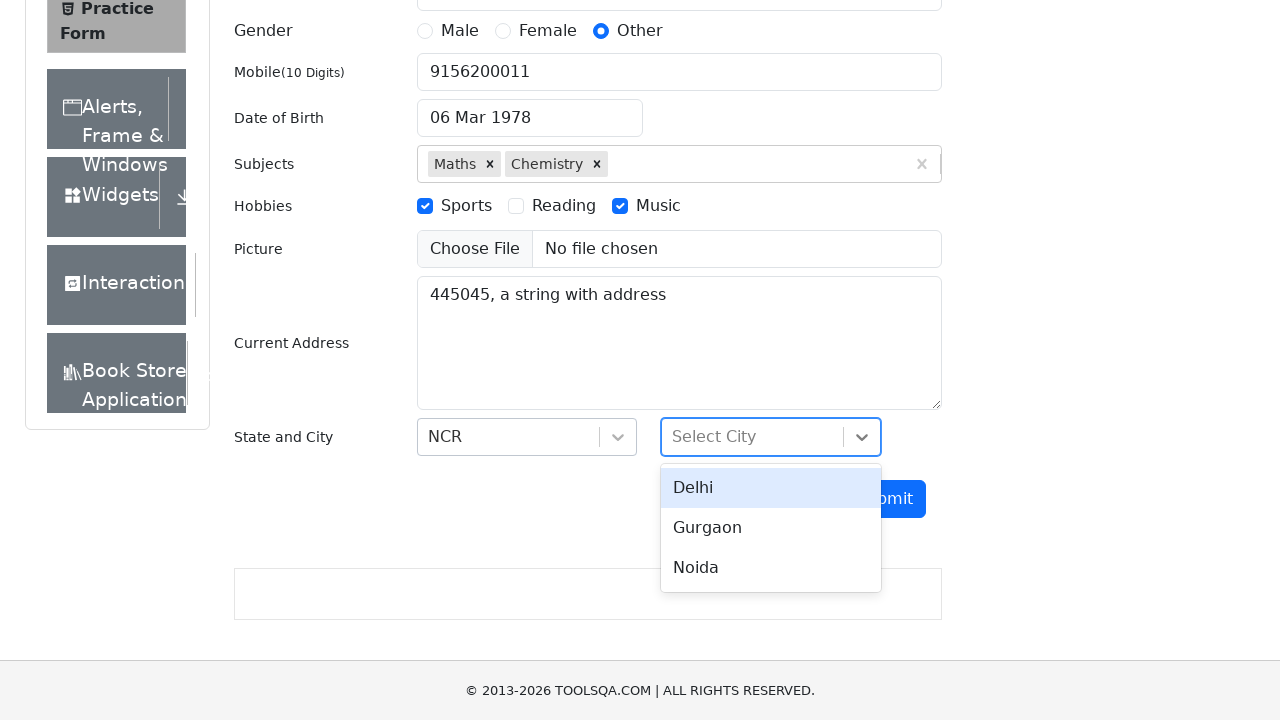

Typed 'Delhi' in city field on #city input
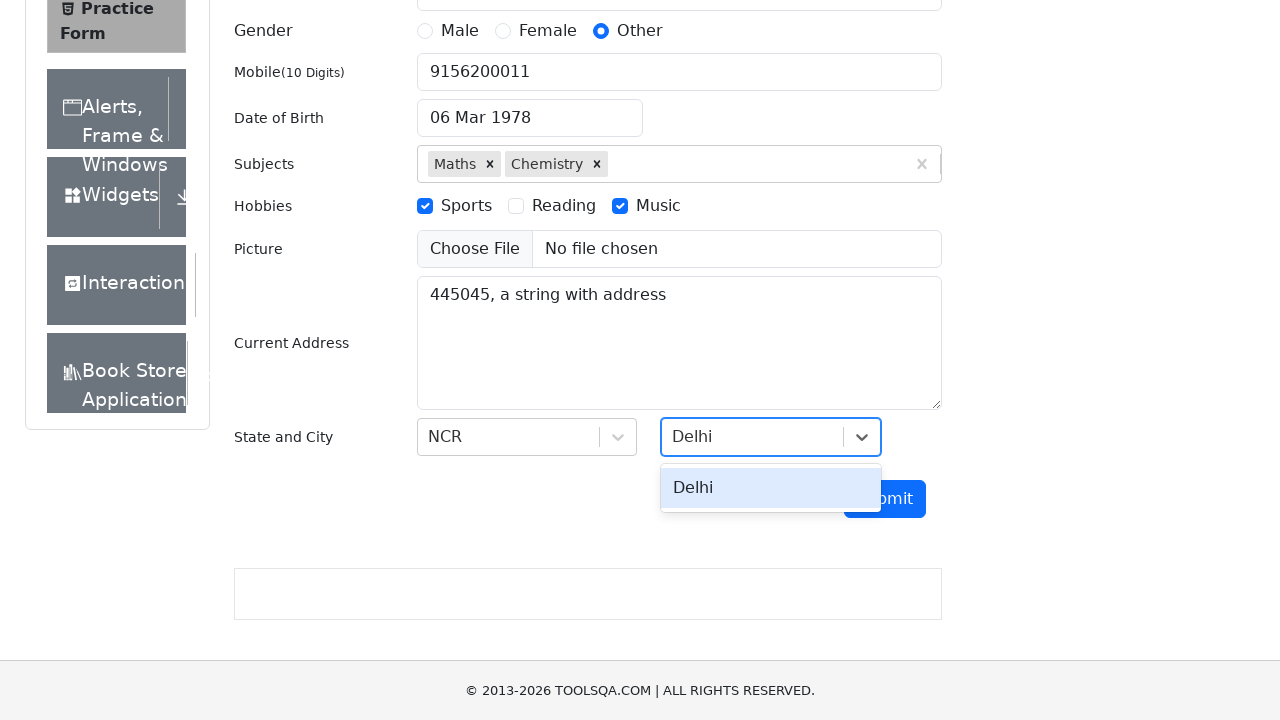

Selected 'Delhi' city by pressing Tab on #city input
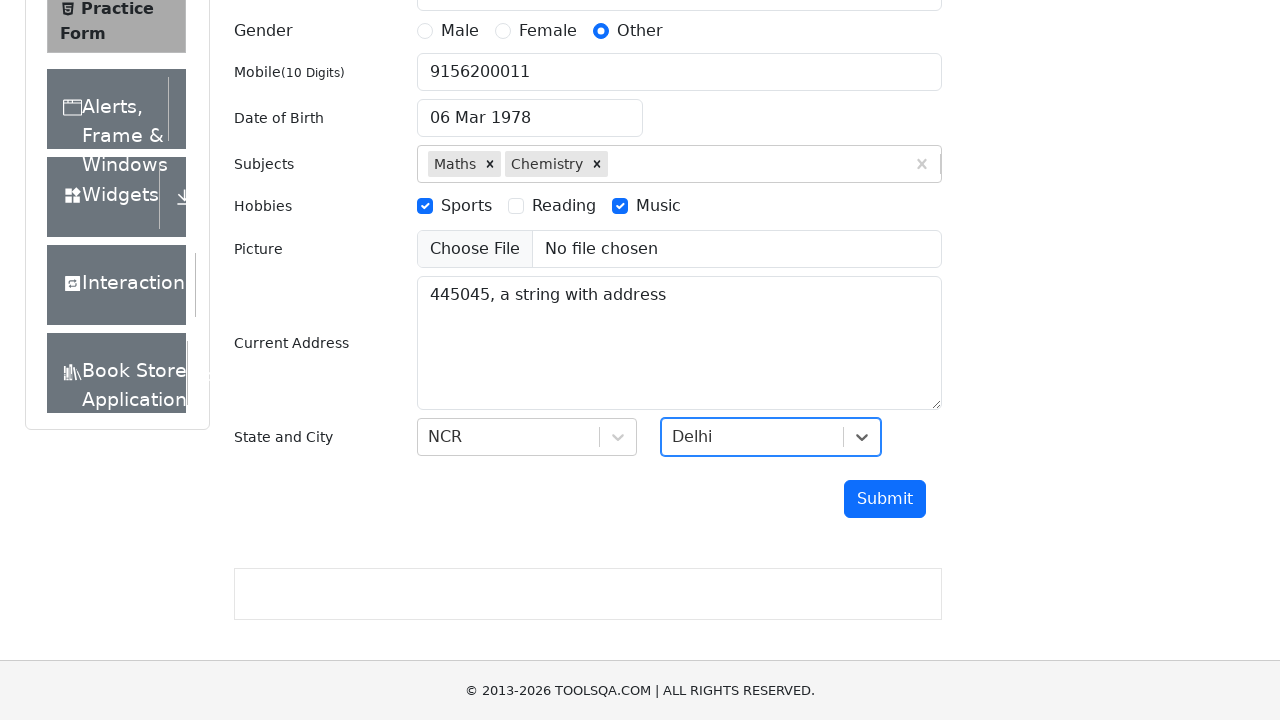

Clicked submit button to submit the student registration form at (885, 499) on #submit
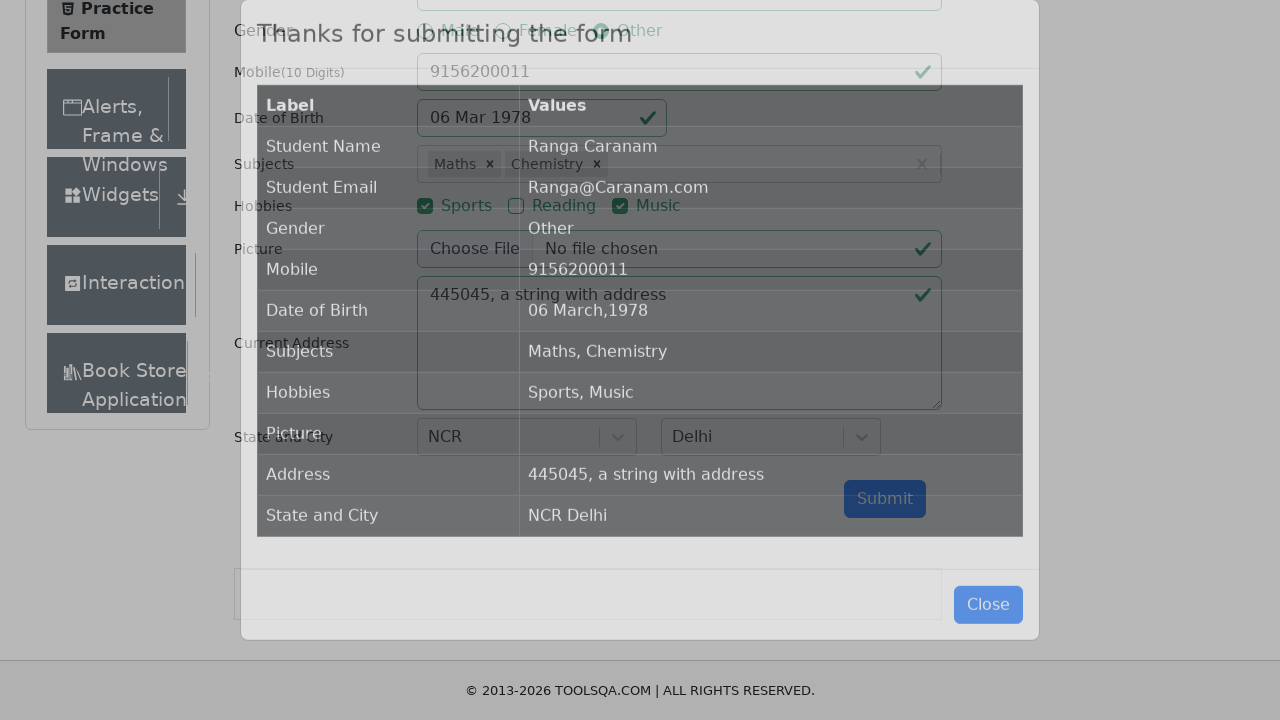

Confirmation modal appeared with submitted data
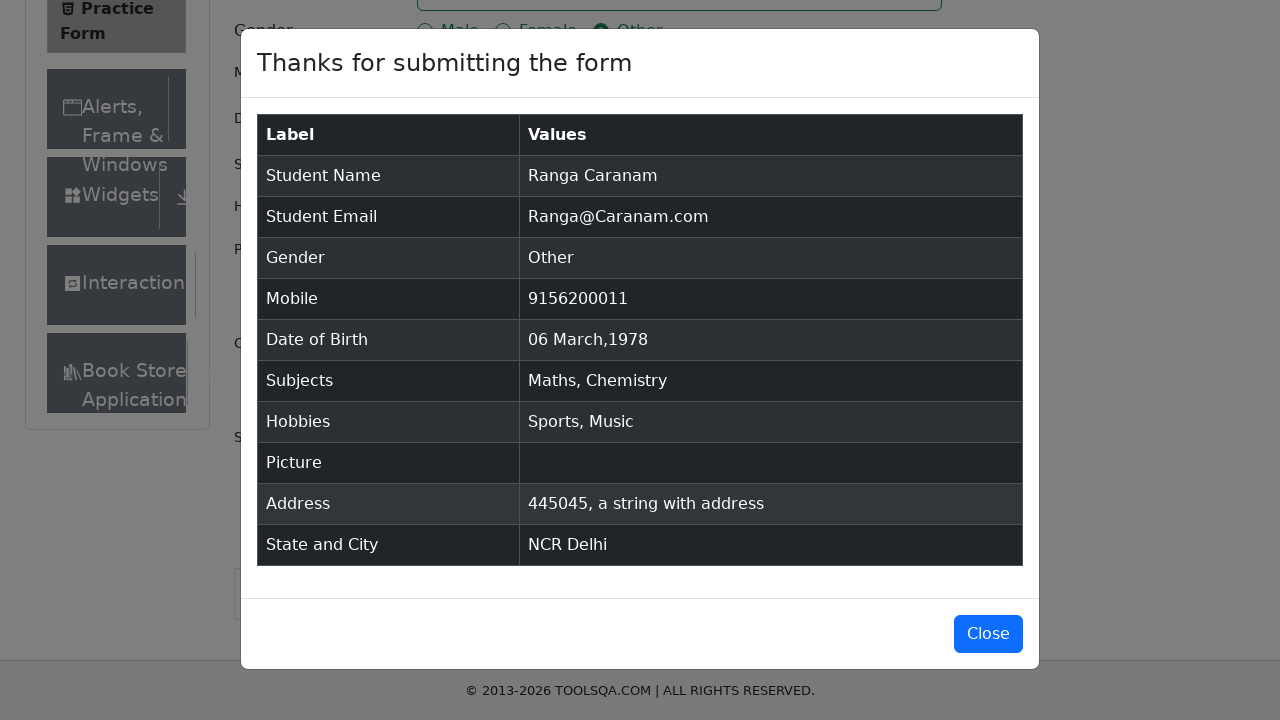

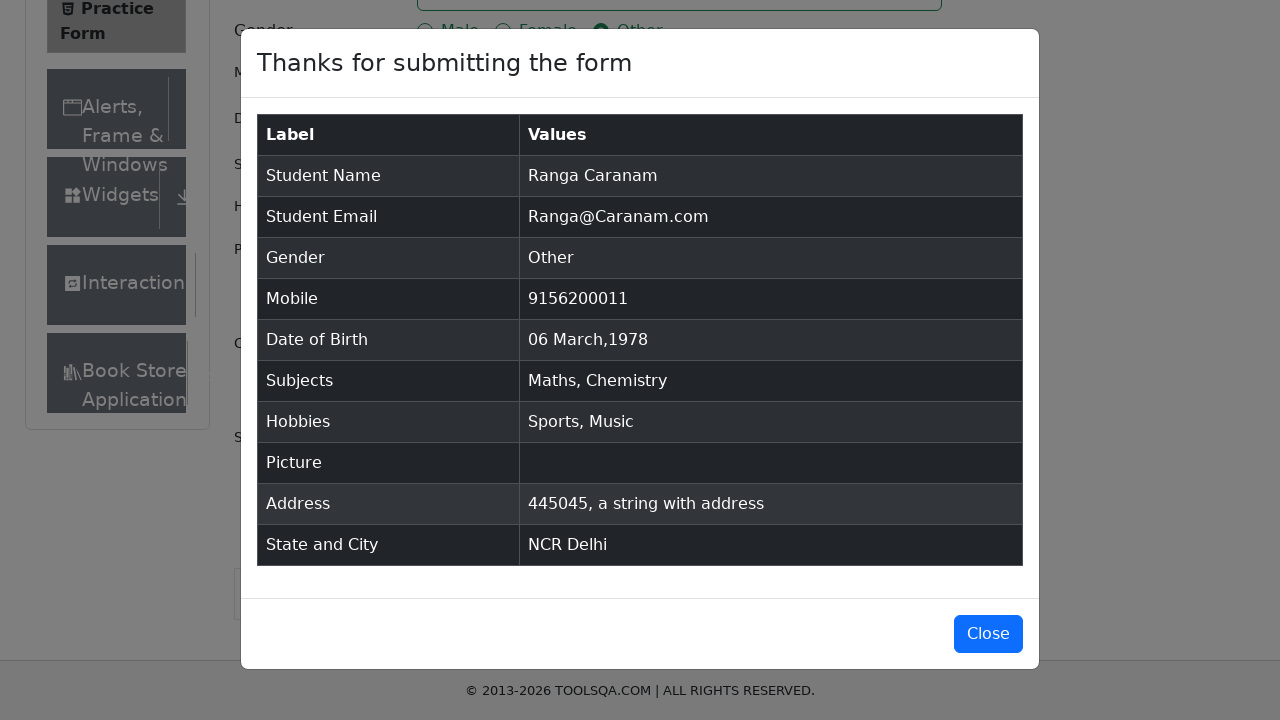